Tests JavaScript alert handling by clicking alert buttons and accepting dialogs

Starting URL: https://demoqa.com/alerts

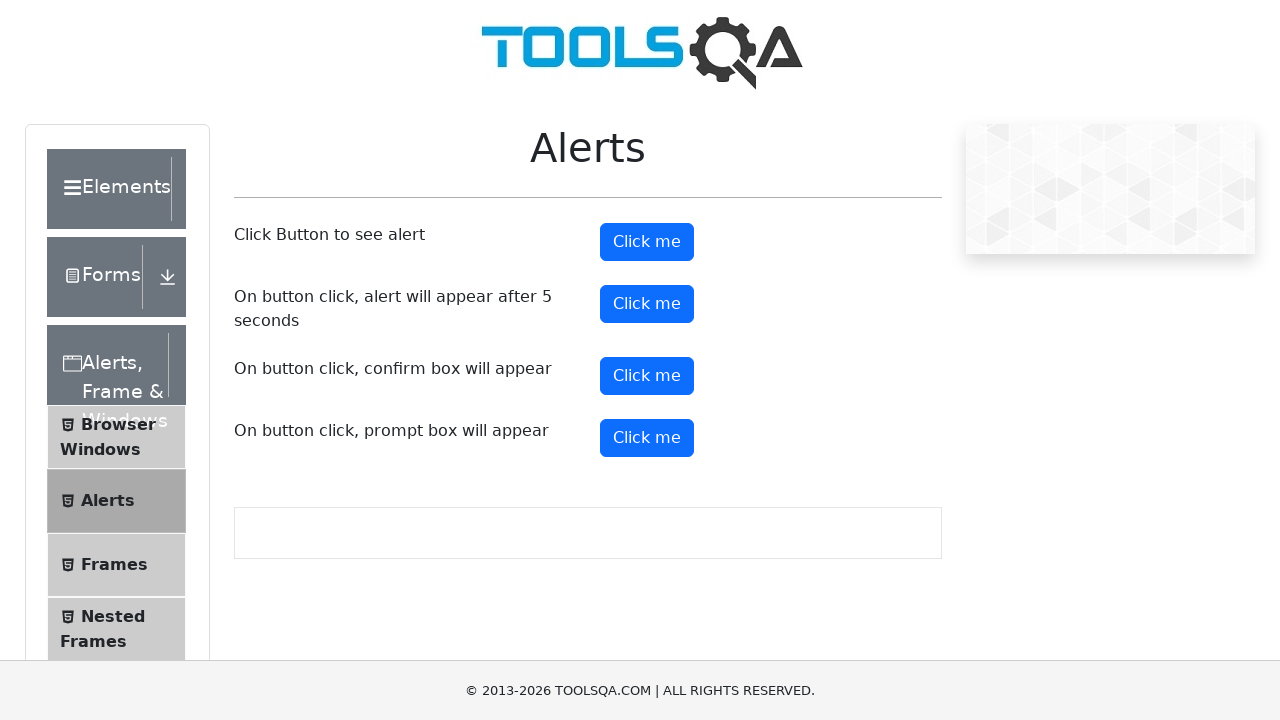

Set up dialog handler to accept alerts
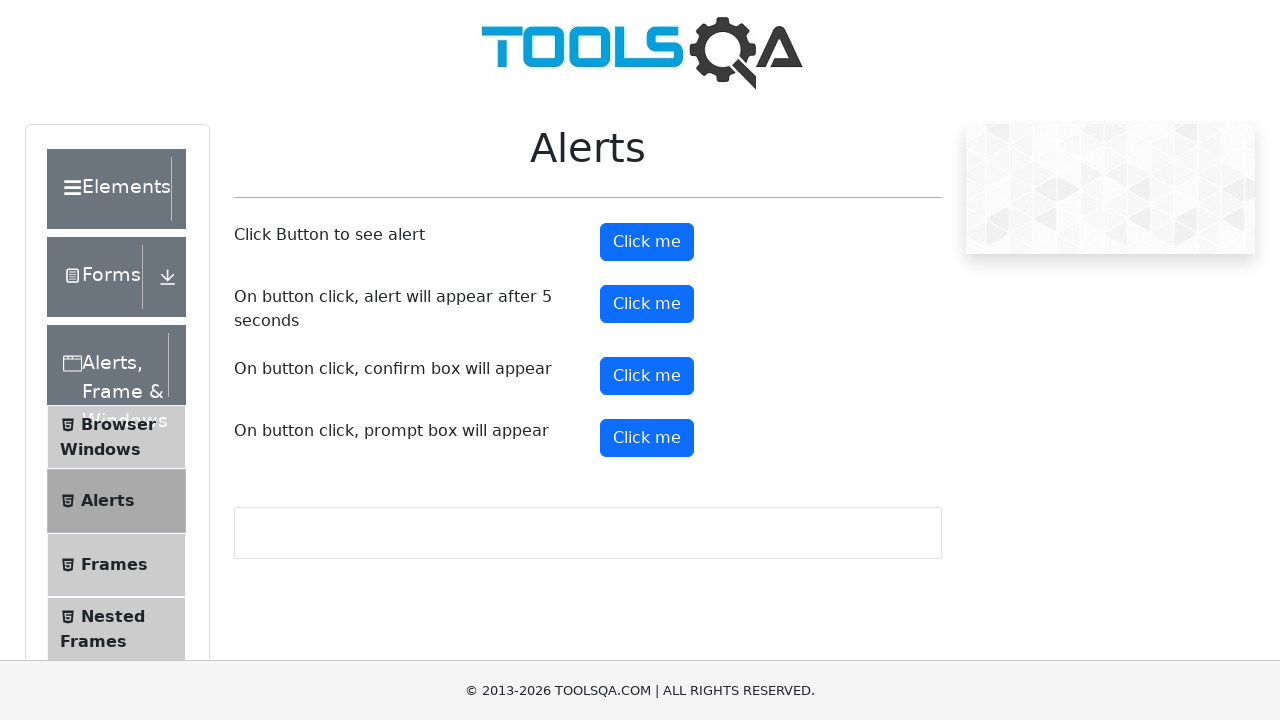

Clicked alert button to trigger JavaScript alert at (647, 242) on #alertButton
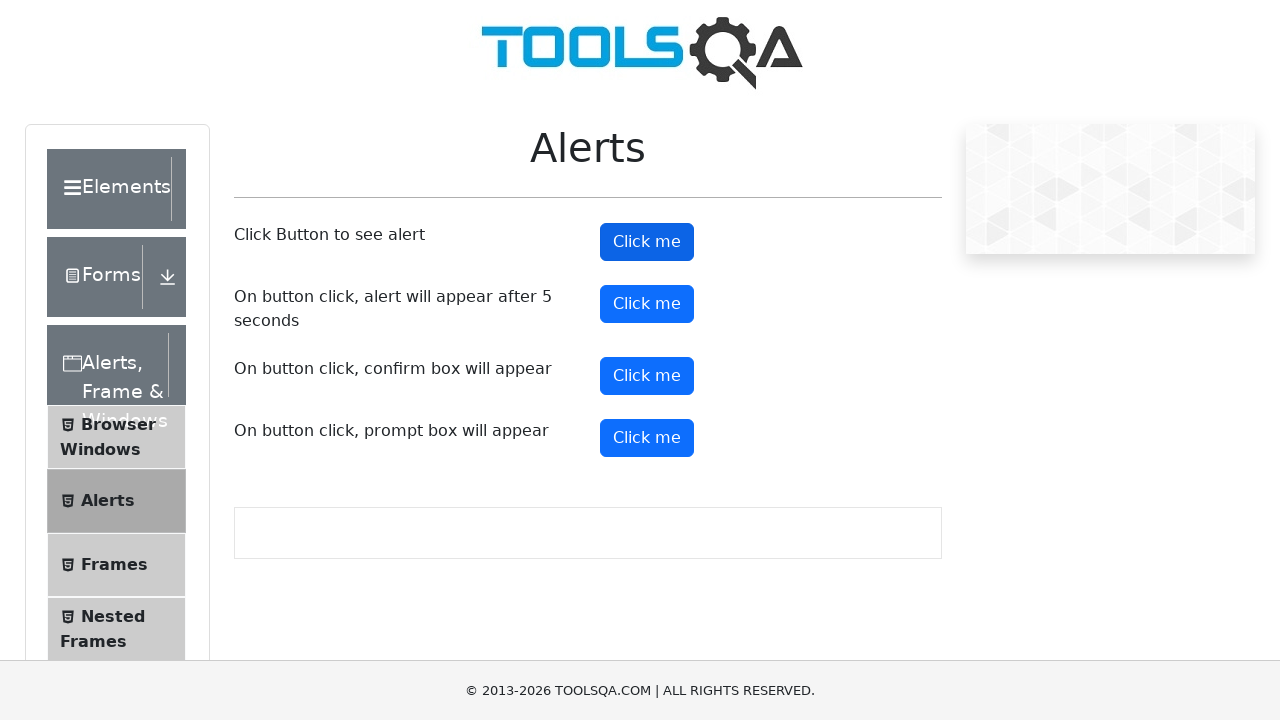

Clicked confirm button to trigger confirmation dialog at (647, 376) on #confirmButton
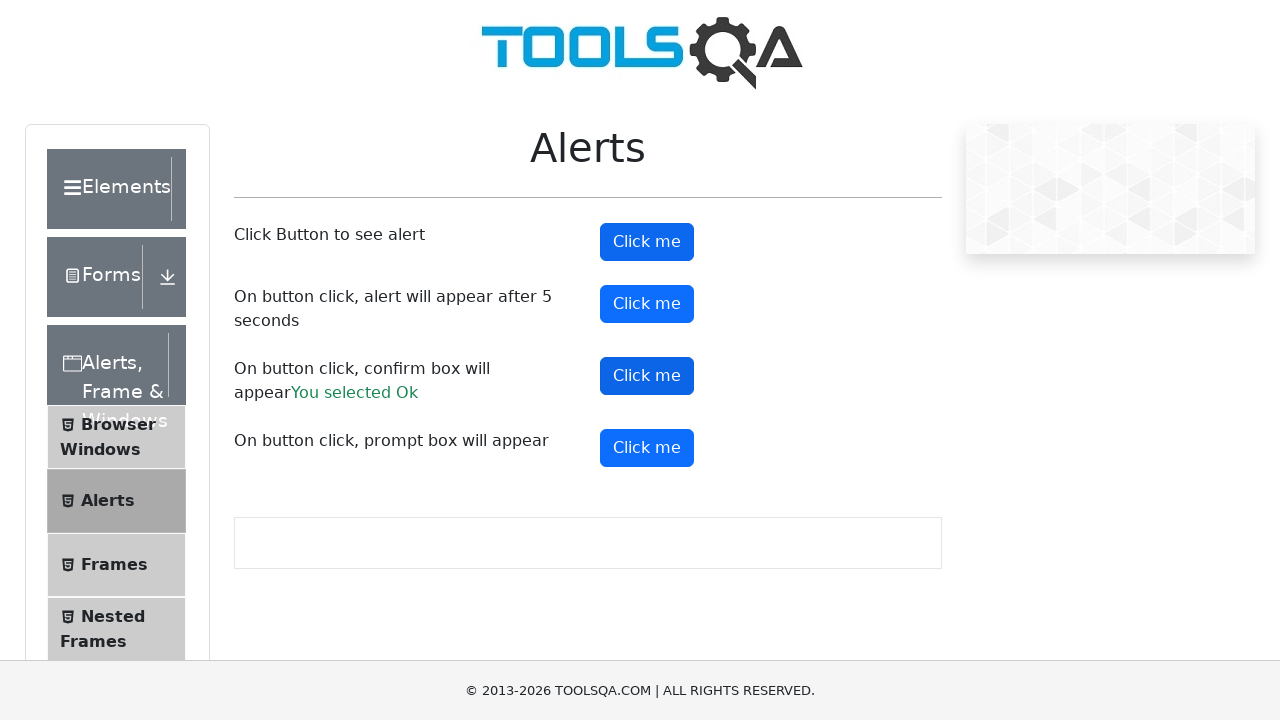

Confirmed that confirmation result is visible
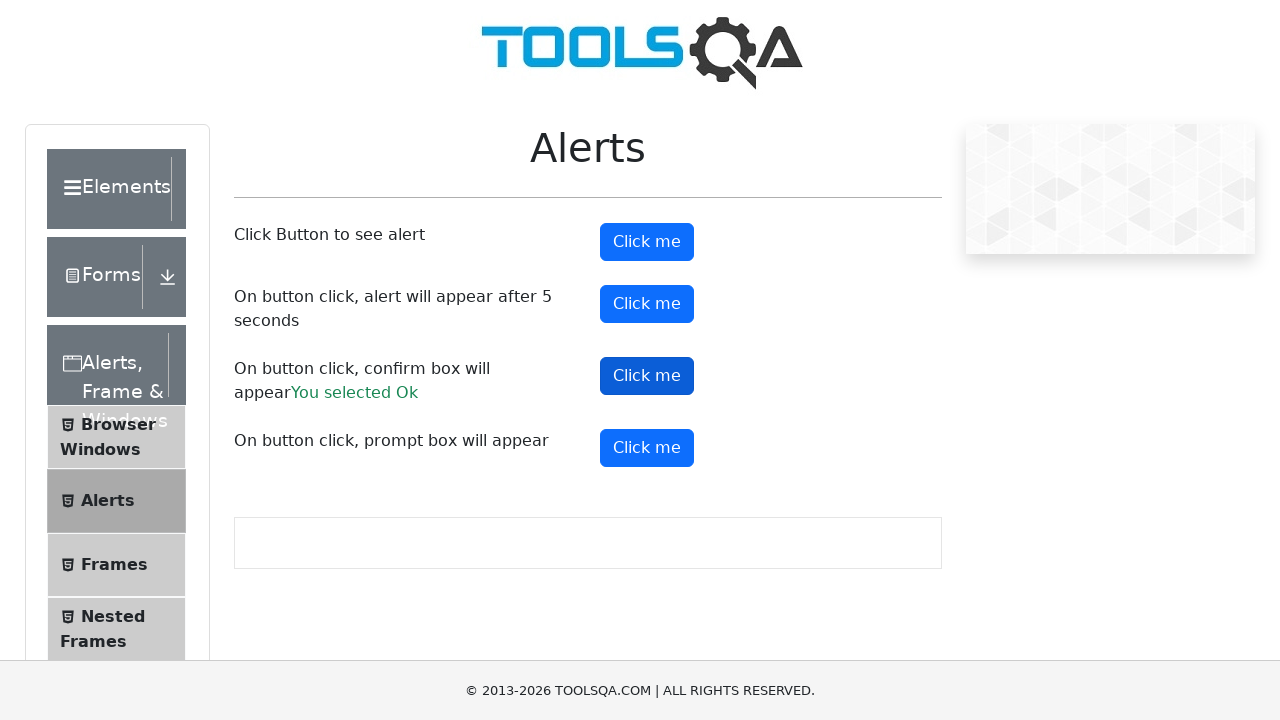

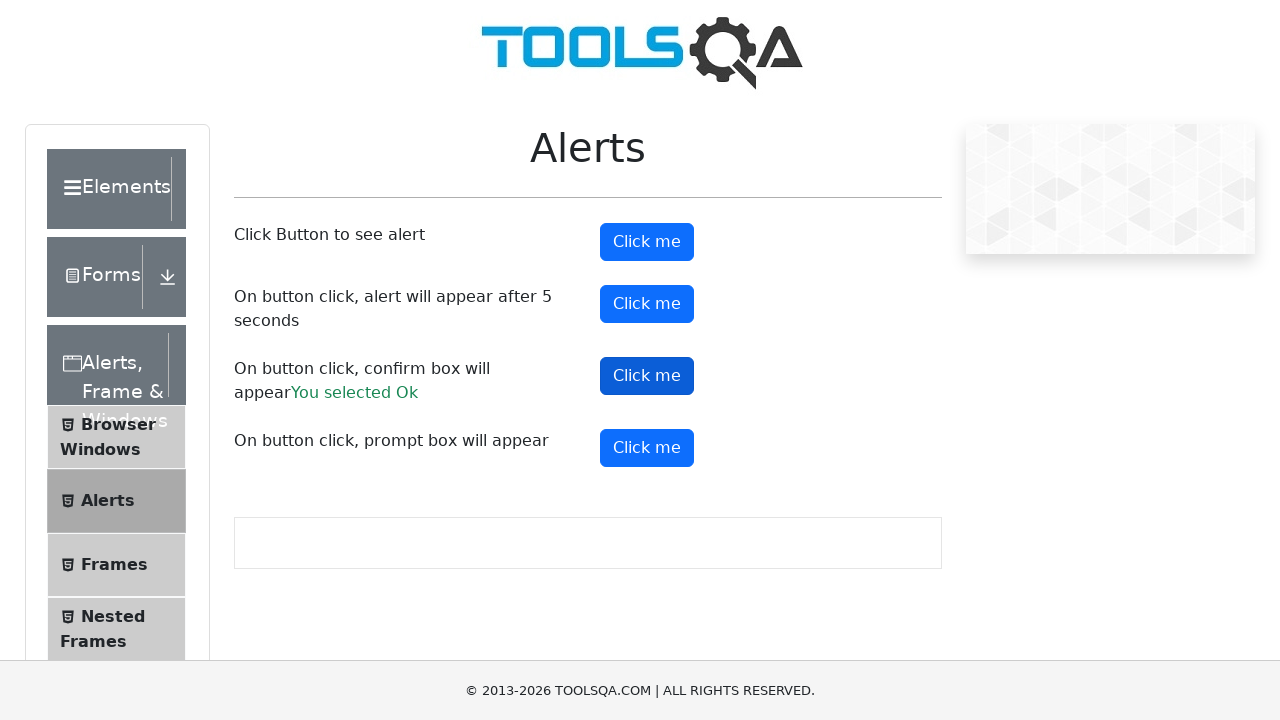